Tests dynamic element visibility by waiting for an element to become visible after page load

Starting URL: https://demoqa.com/dynamic-properties

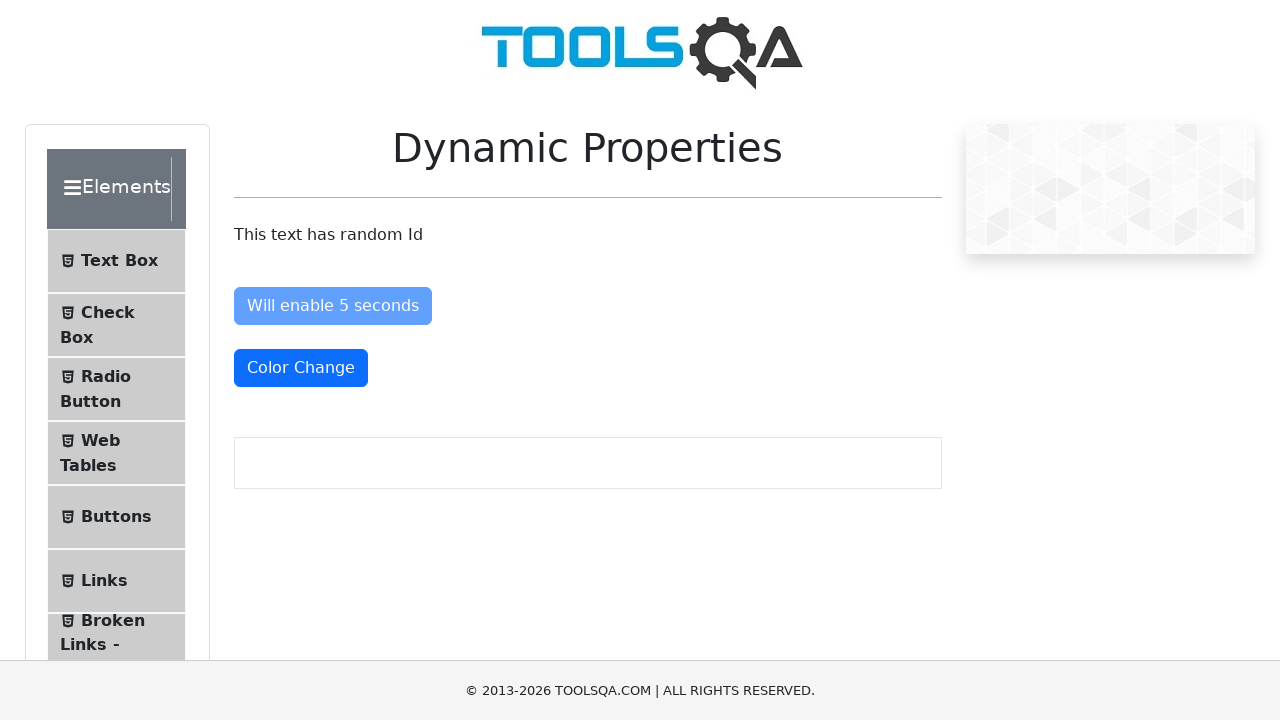

Waited for dynamic element #visibleAfter to become visible (10 second timeout)
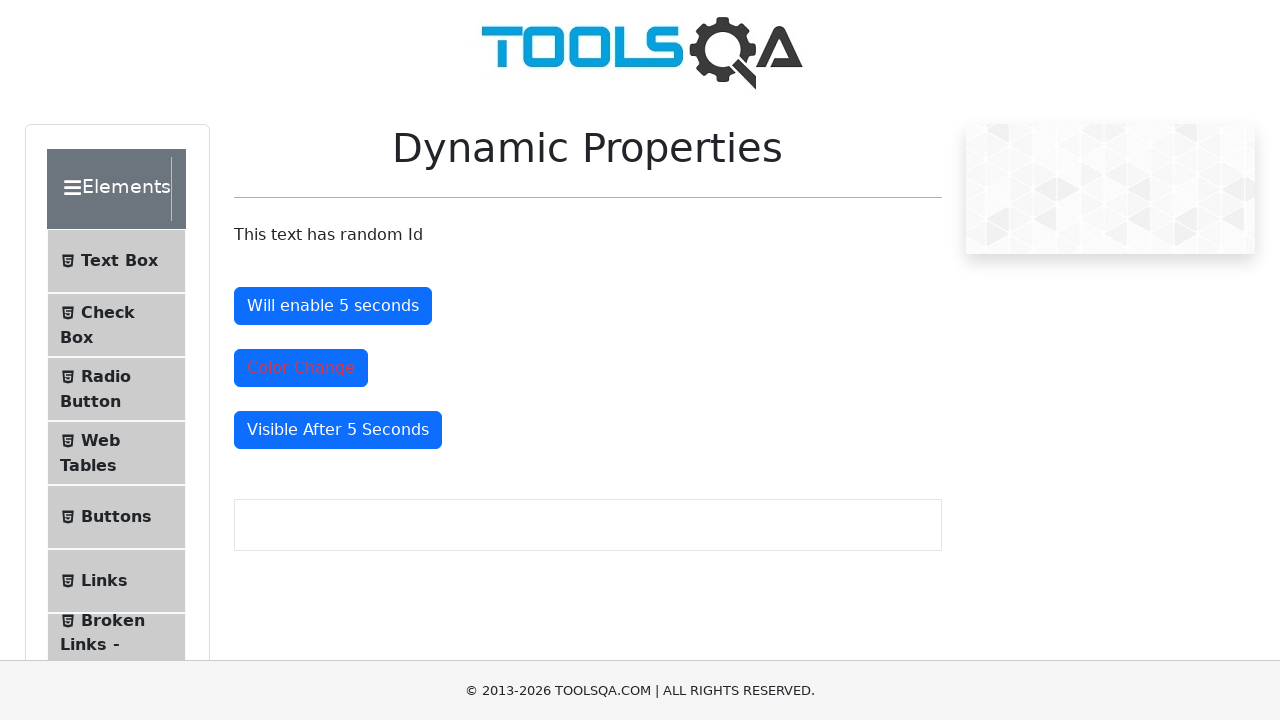

Located the dynamic element #visibleAfter
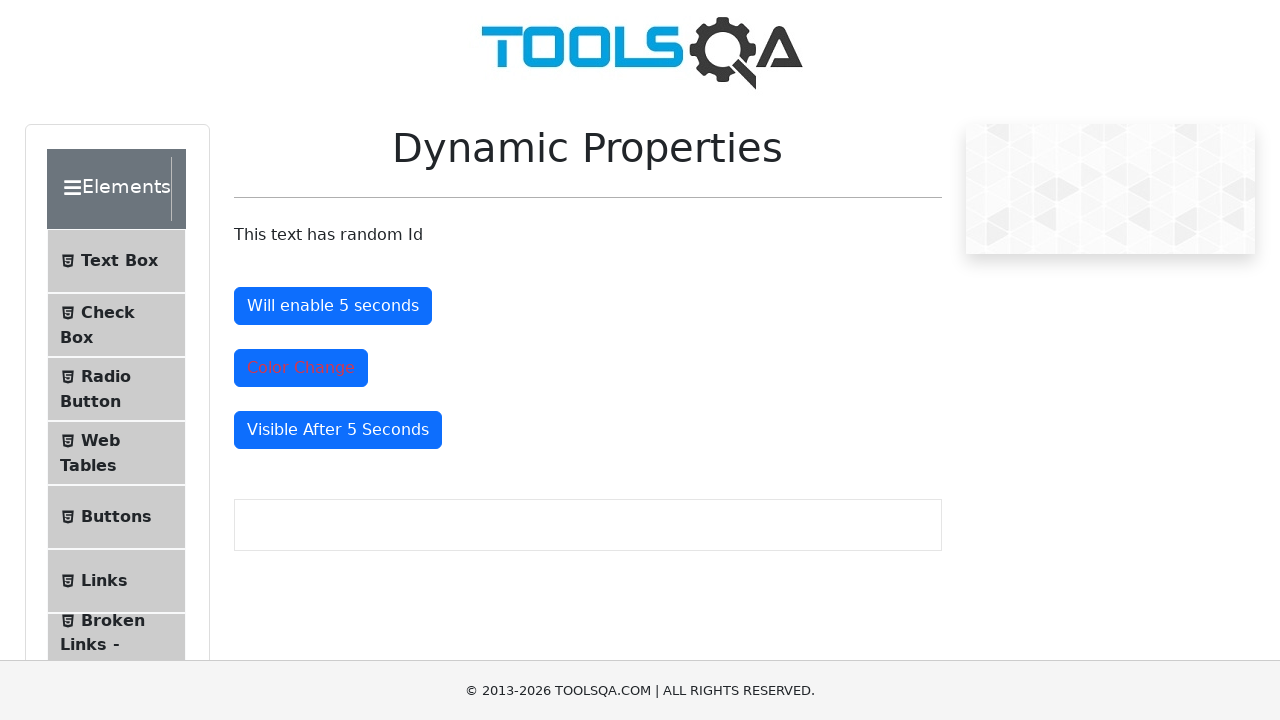

Verified that element #visibleAfter is enabled
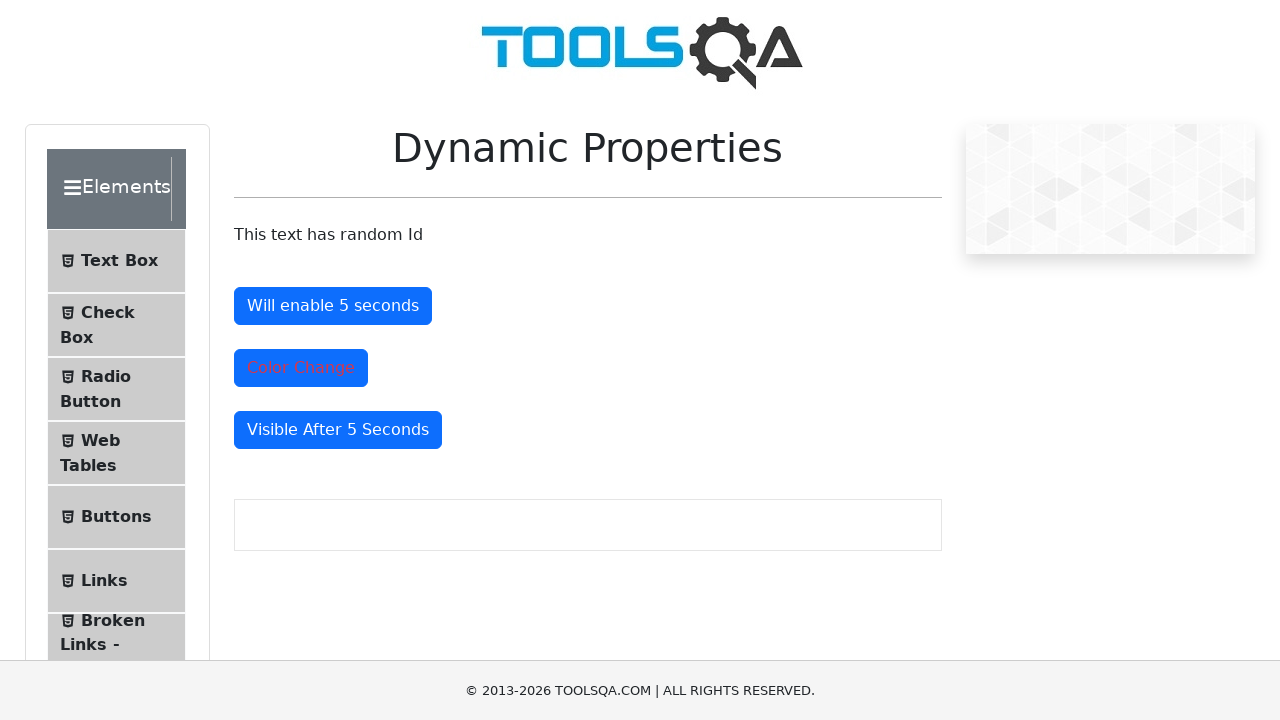

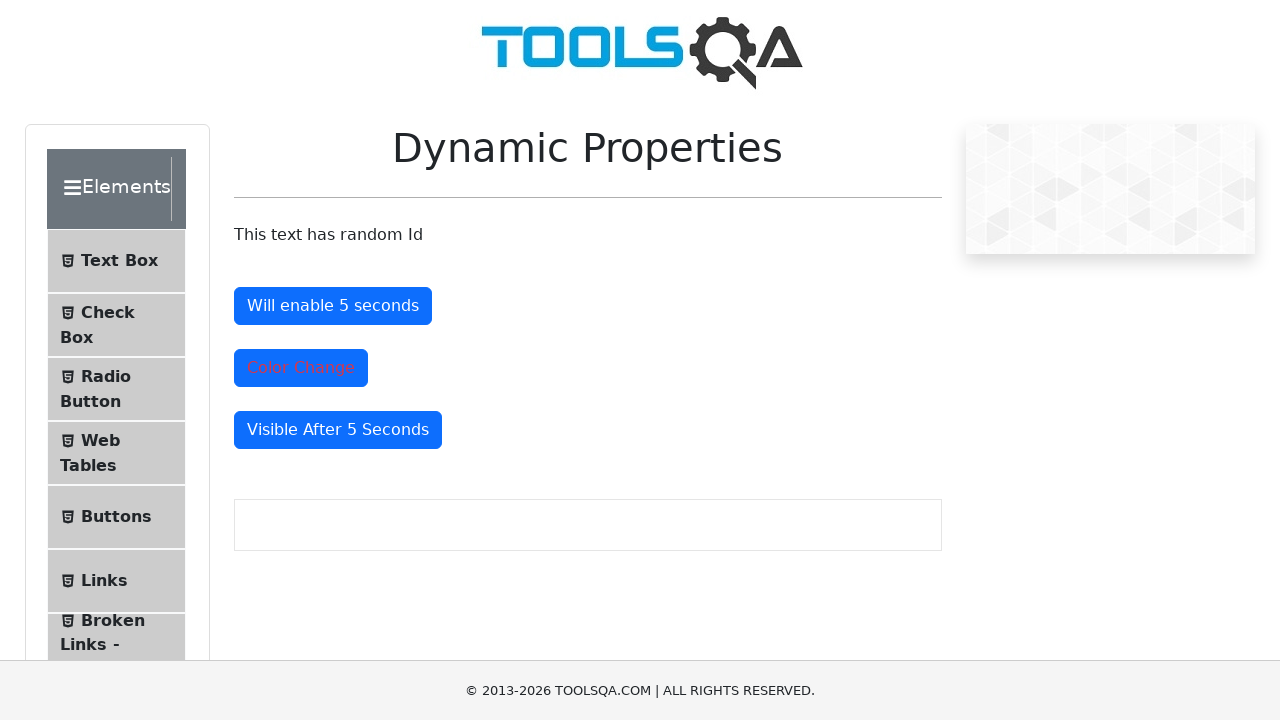